Navigates to the Goibibo travel booking website homepage and verifies the page loads successfully.

Starting URL: https://www.goibibo.com/

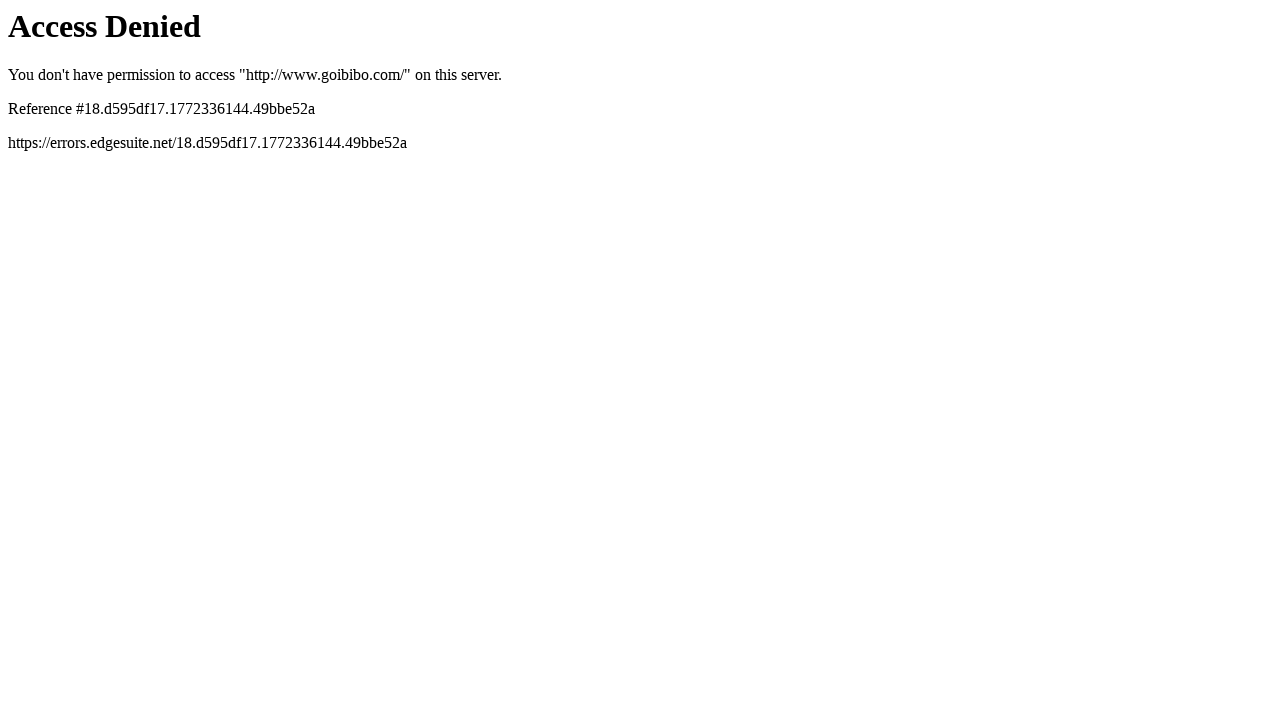

Navigated to Goibibo travel booking website homepage
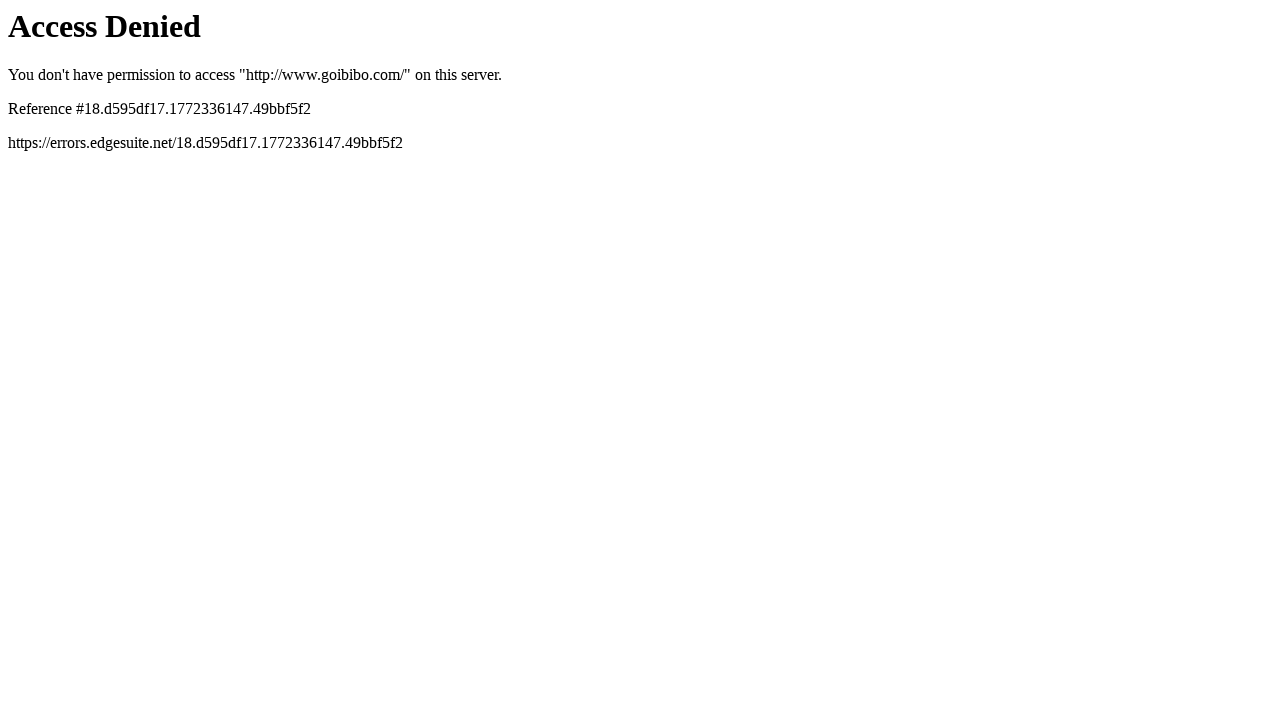

Page DOM content loaded successfully
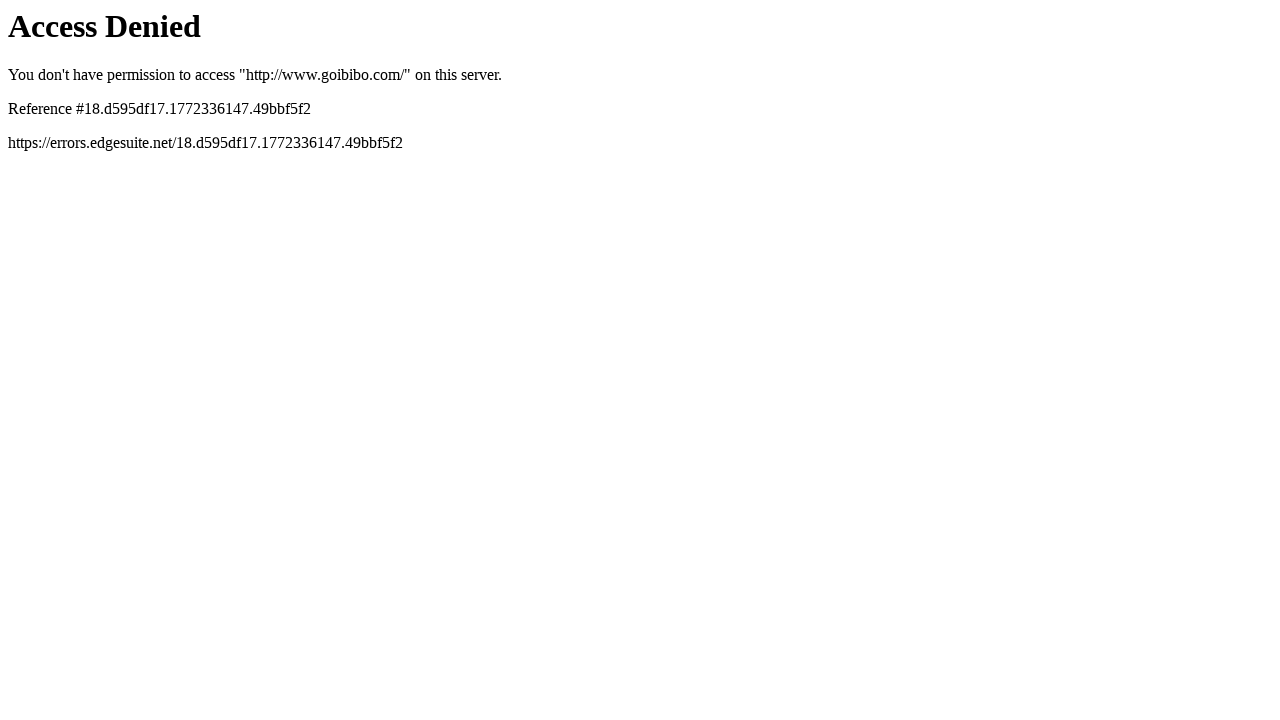

Verified that page loaded at correct URL
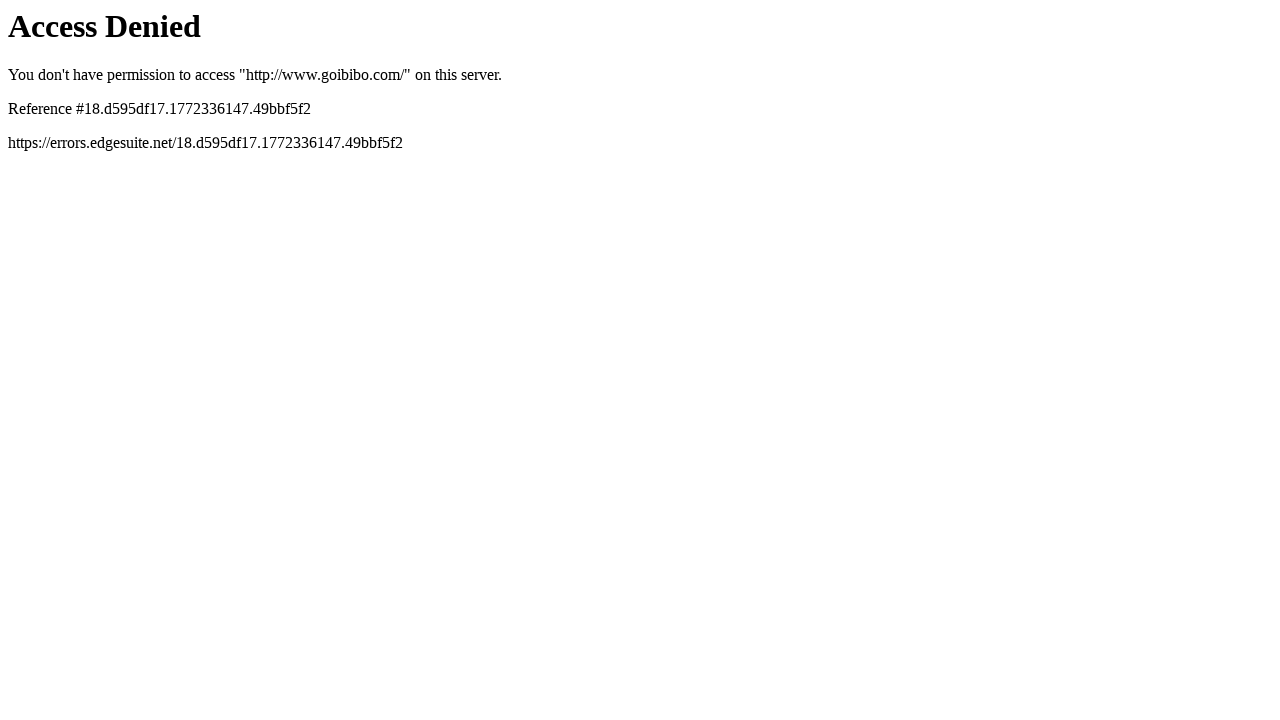

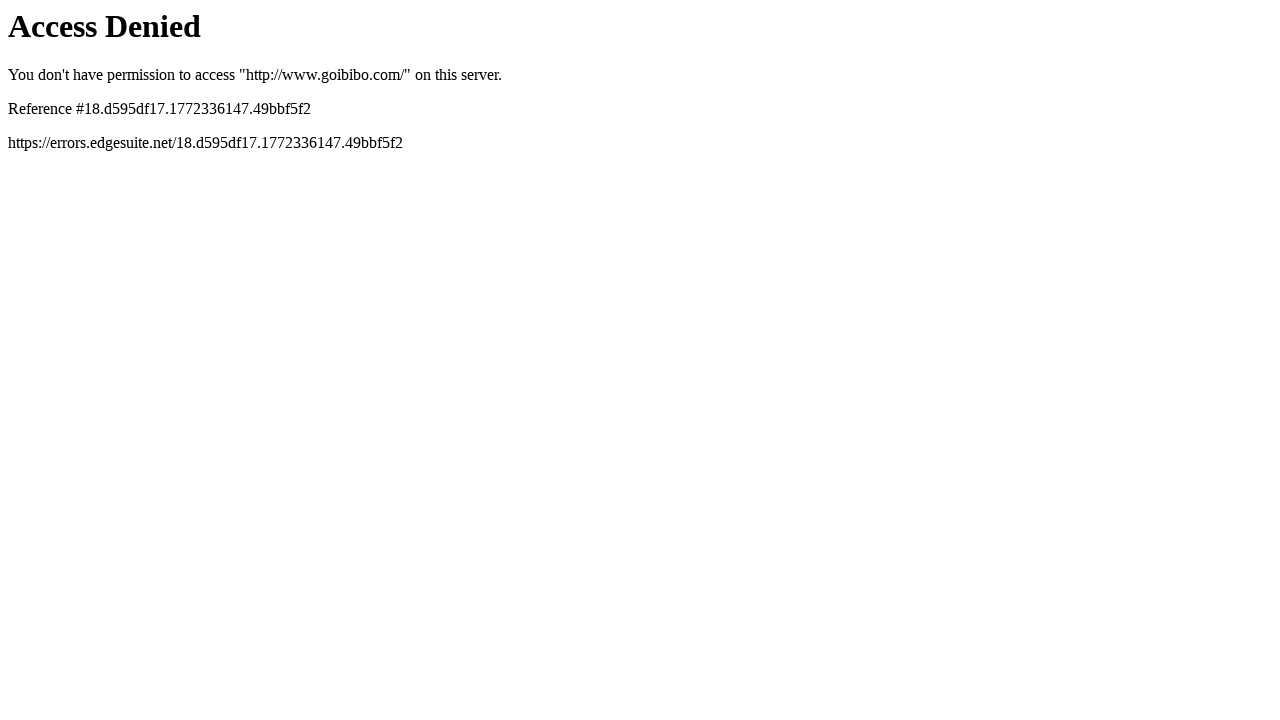